Verifies that the page has loaded at the correct URL by checking the current URL matches the expected demoblaze homepage.

Starting URL: https://www.demoblaze.com/

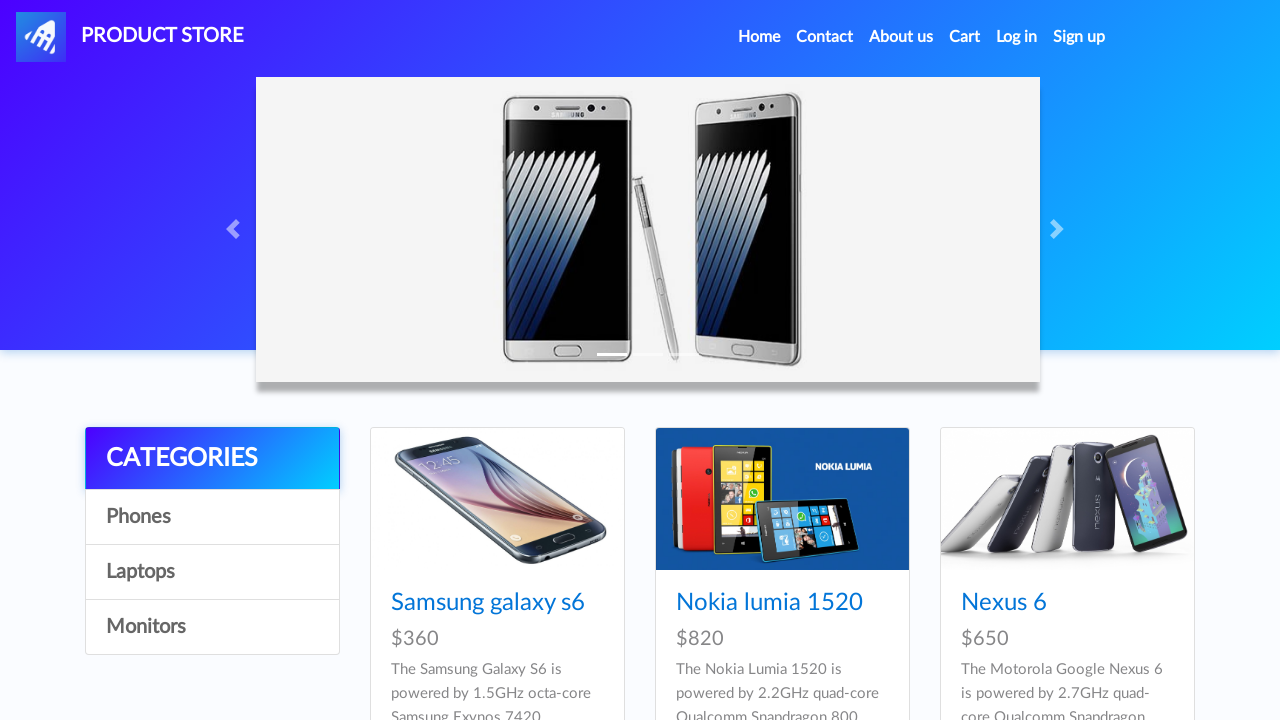

Verified that the current URL matches the expected demoblaze homepage URL
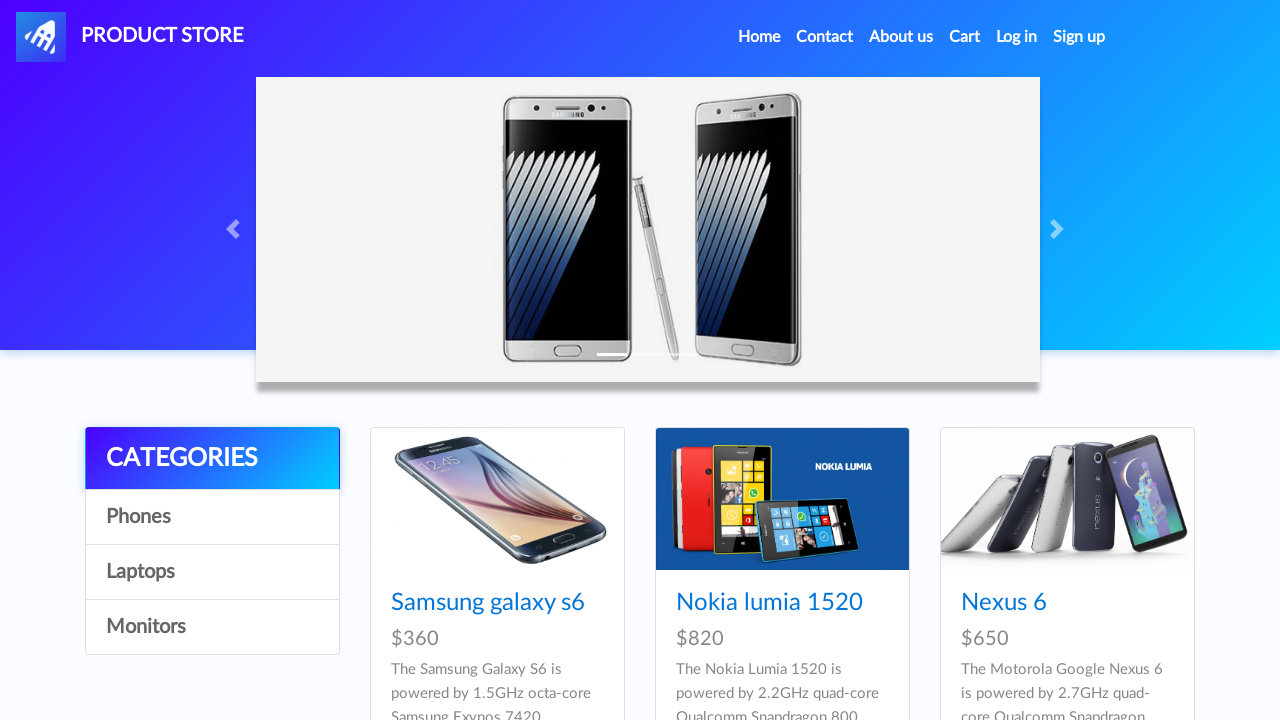

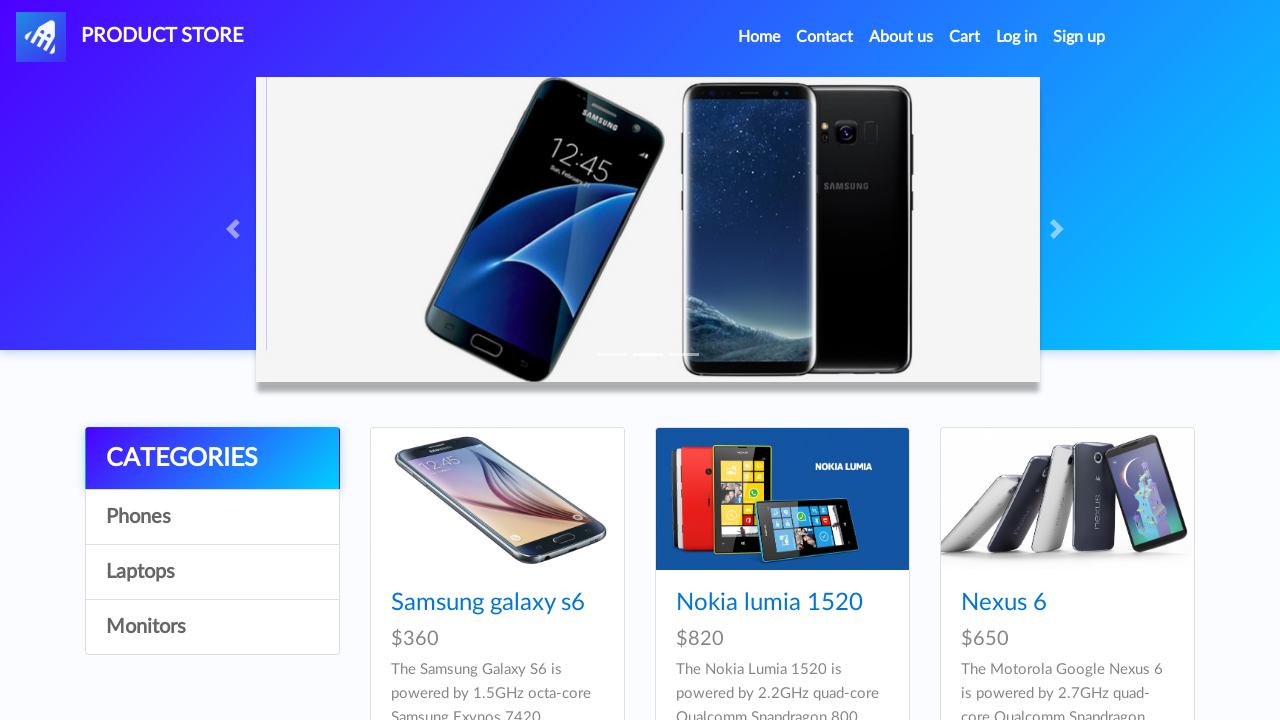